Tests JavaScript confirm dialog by clicking the second button, dismissing the alert, and verifying the result message does not contain 'successfully'

Starting URL: https://the-internet.herokuapp.com/javascript_alerts

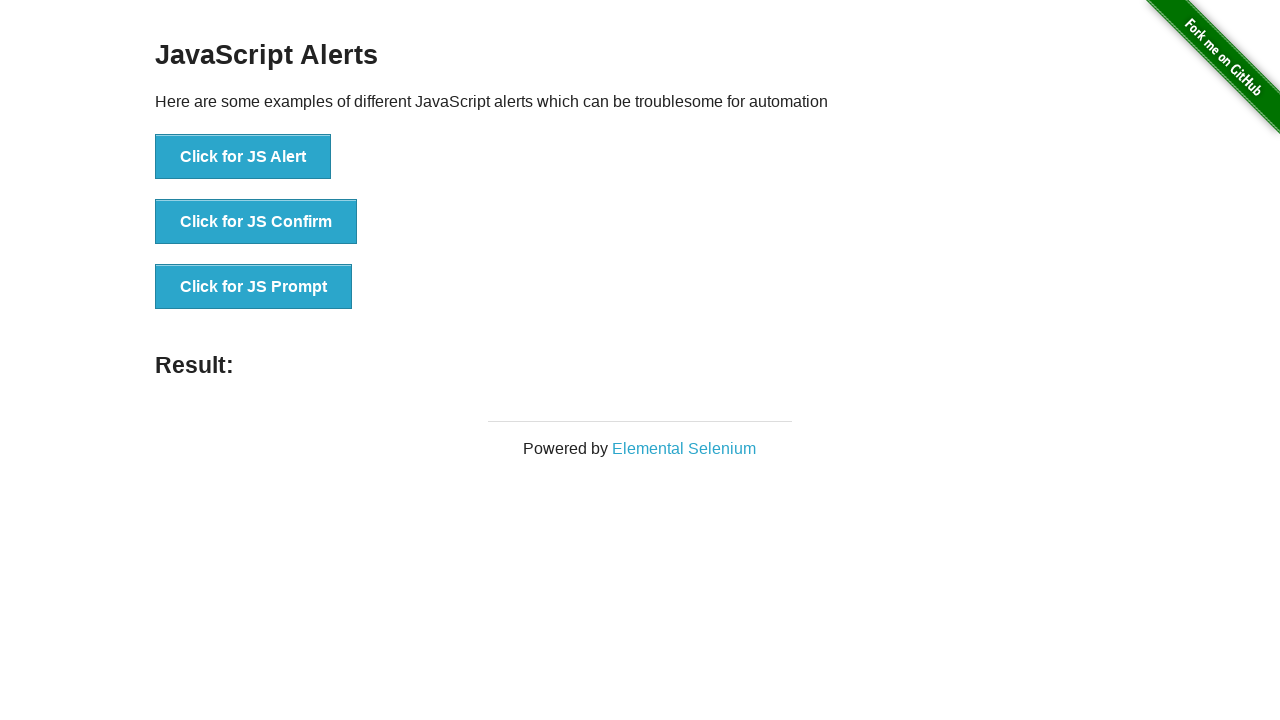

Set up dialog handler to dismiss confirm dialog
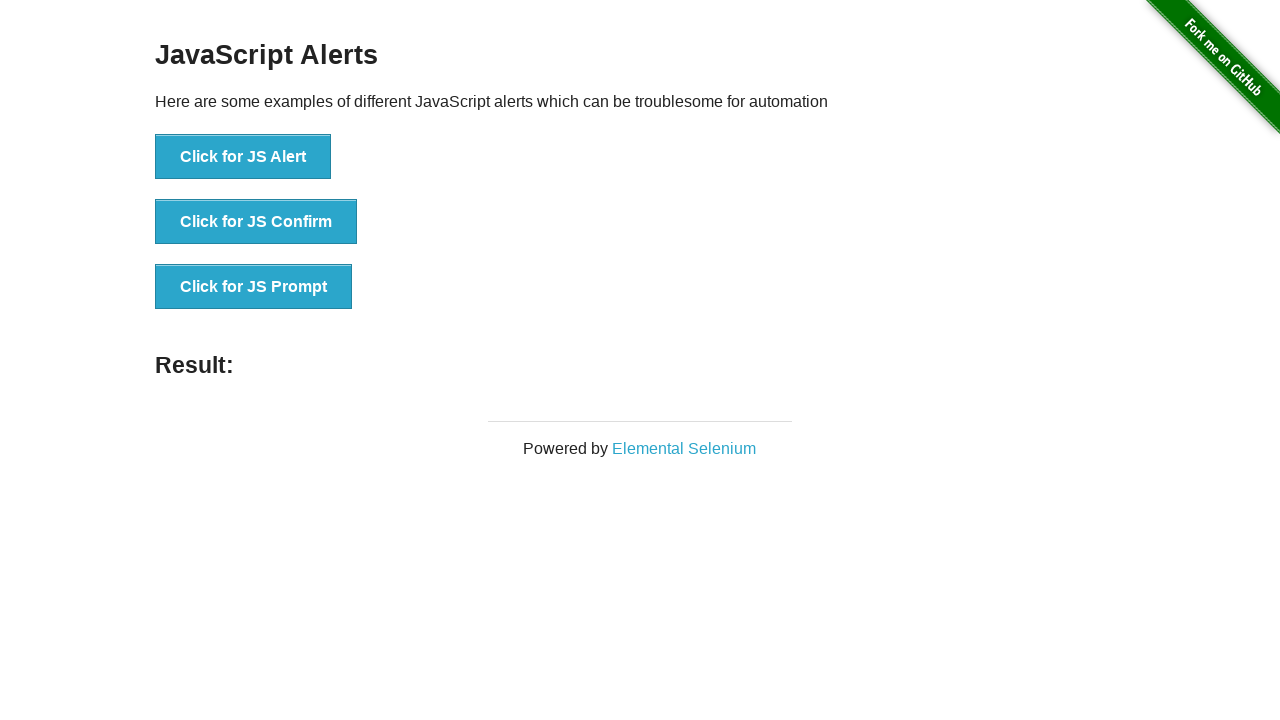

Clicked 'Click for JS Confirm' button to trigger JavaScript confirm dialog at (256, 222) on xpath=//*[text()='Click for JS Confirm']
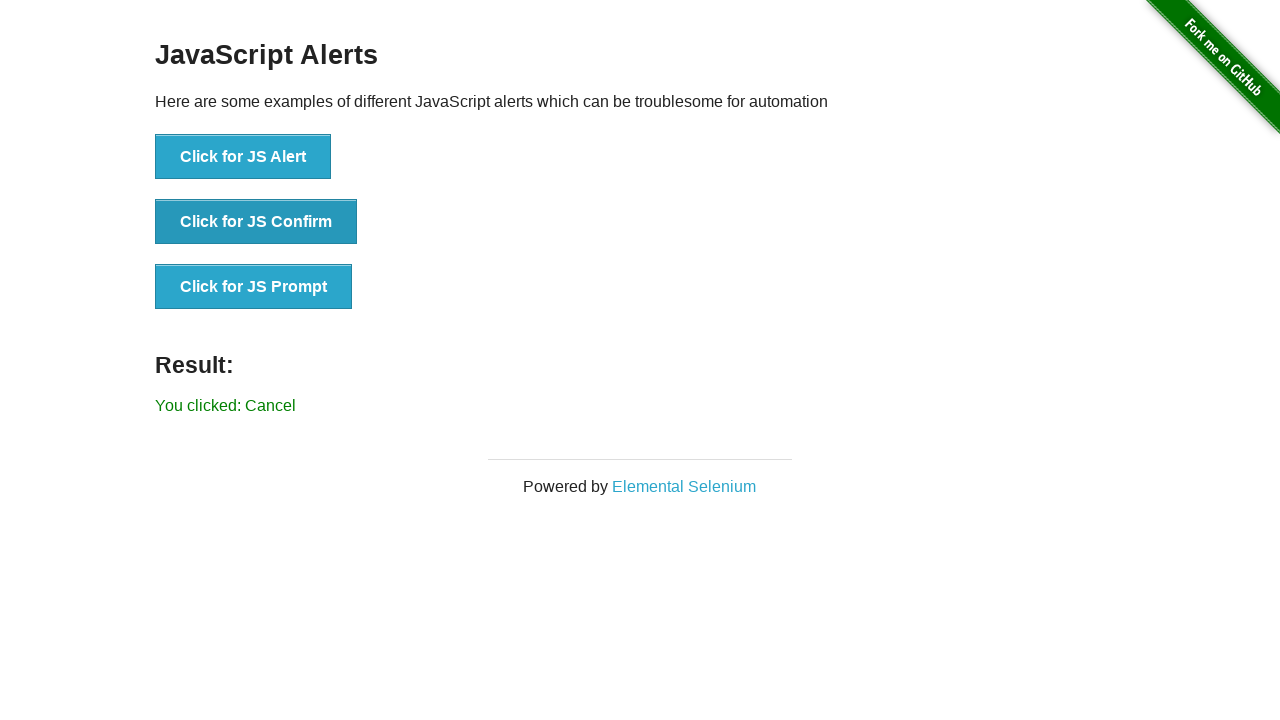

Waited for result message to appear
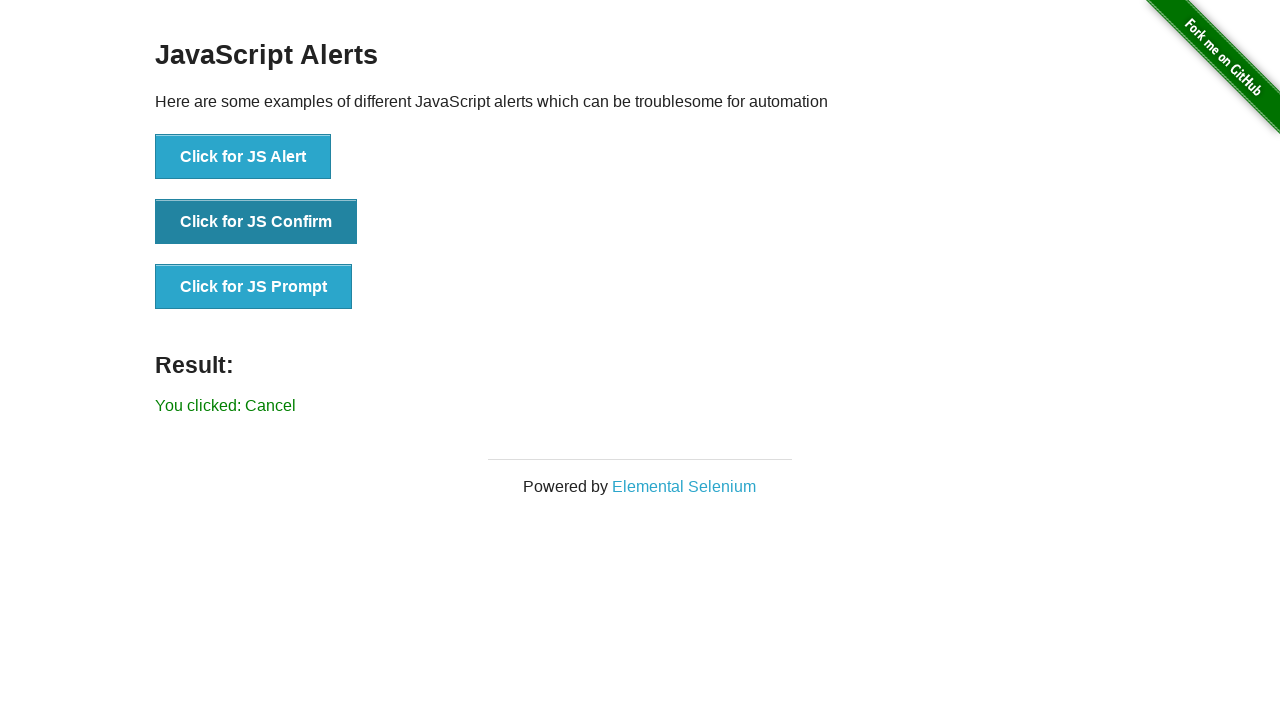

Retrieved result text: 'You clicked: Cancel'
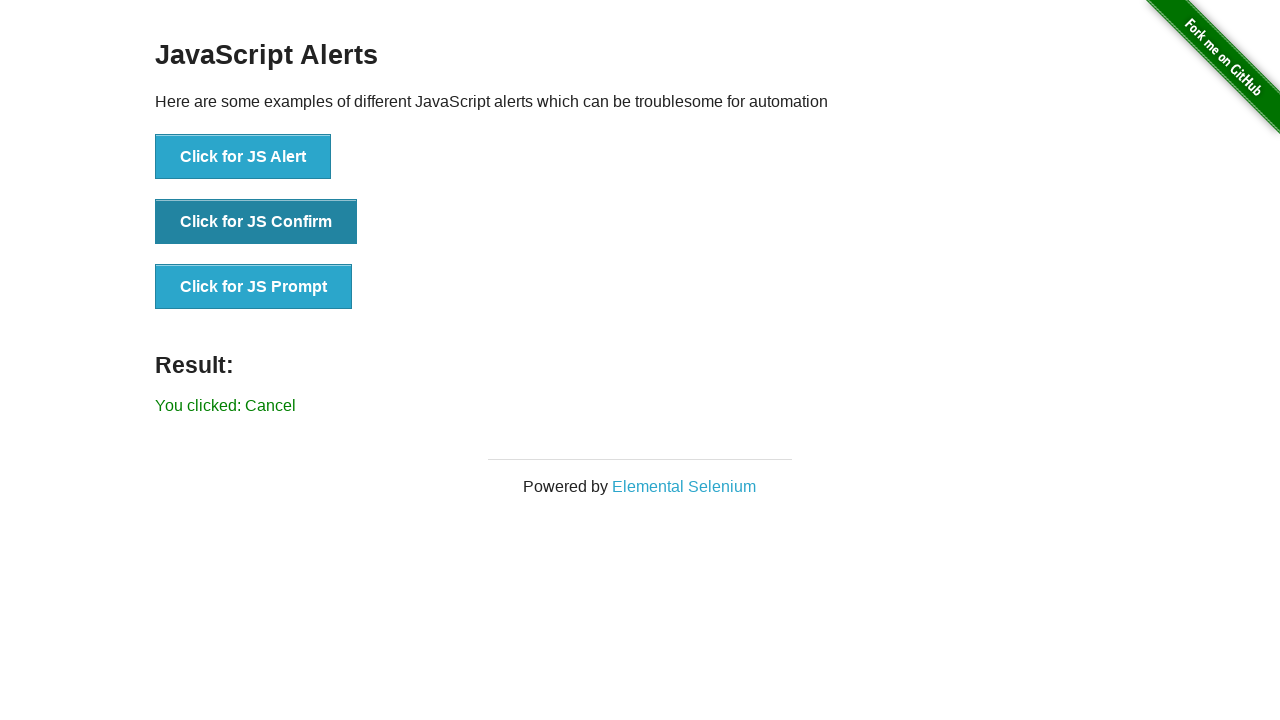

Verified result text does not contain 'succesfully' - alert was successfully dismissed
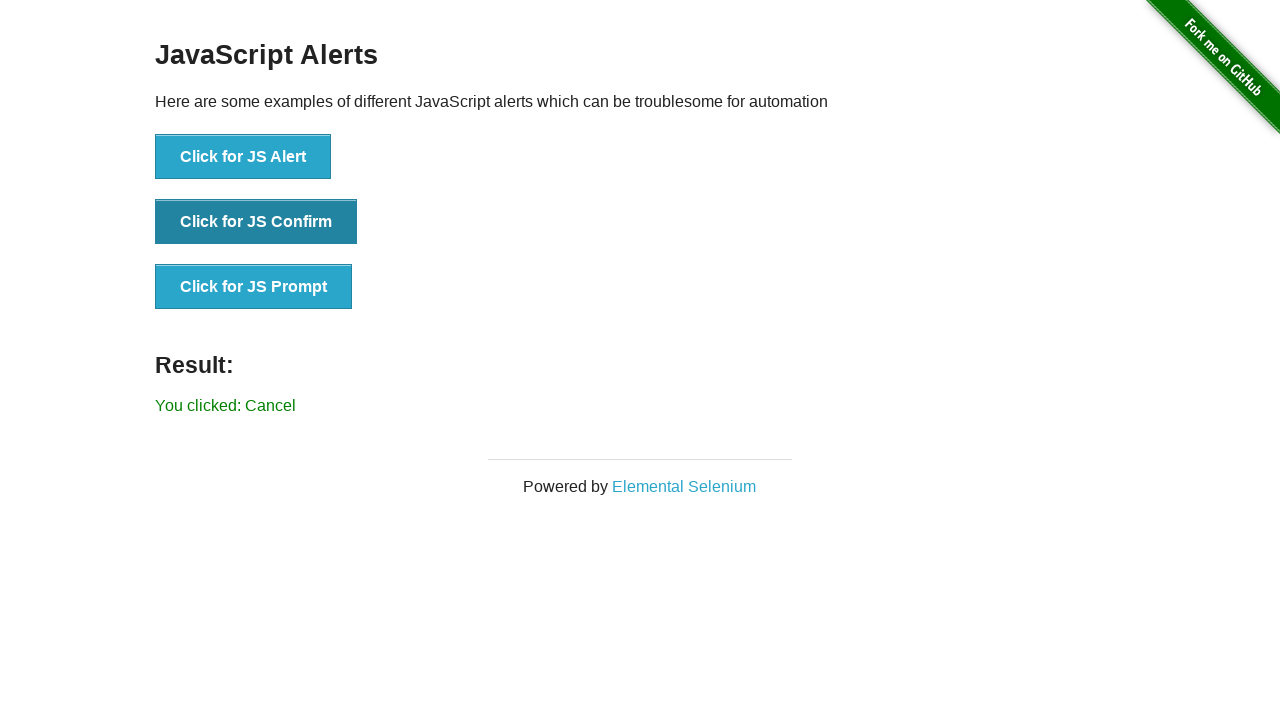

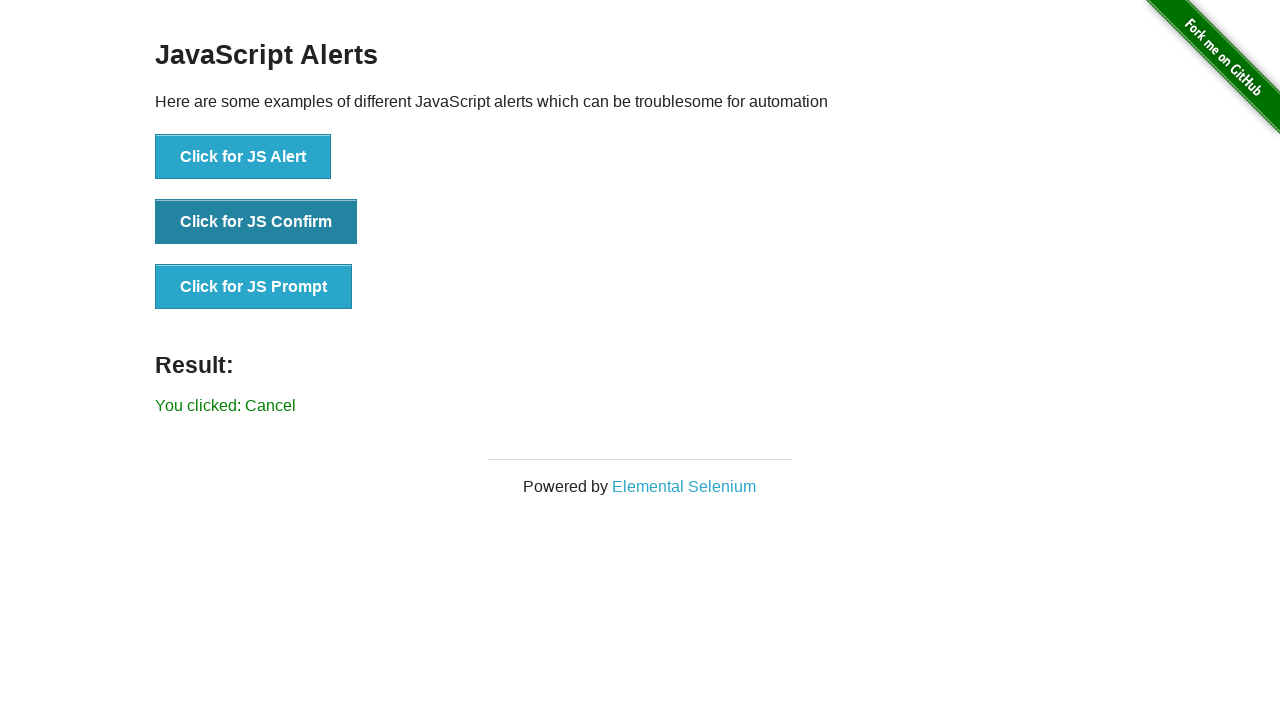